Tests hover functionality by moving mouse over a figure element and clicking on the user profile link that appears on hover

Starting URL: http://the-internet.herokuapp.com/hovers

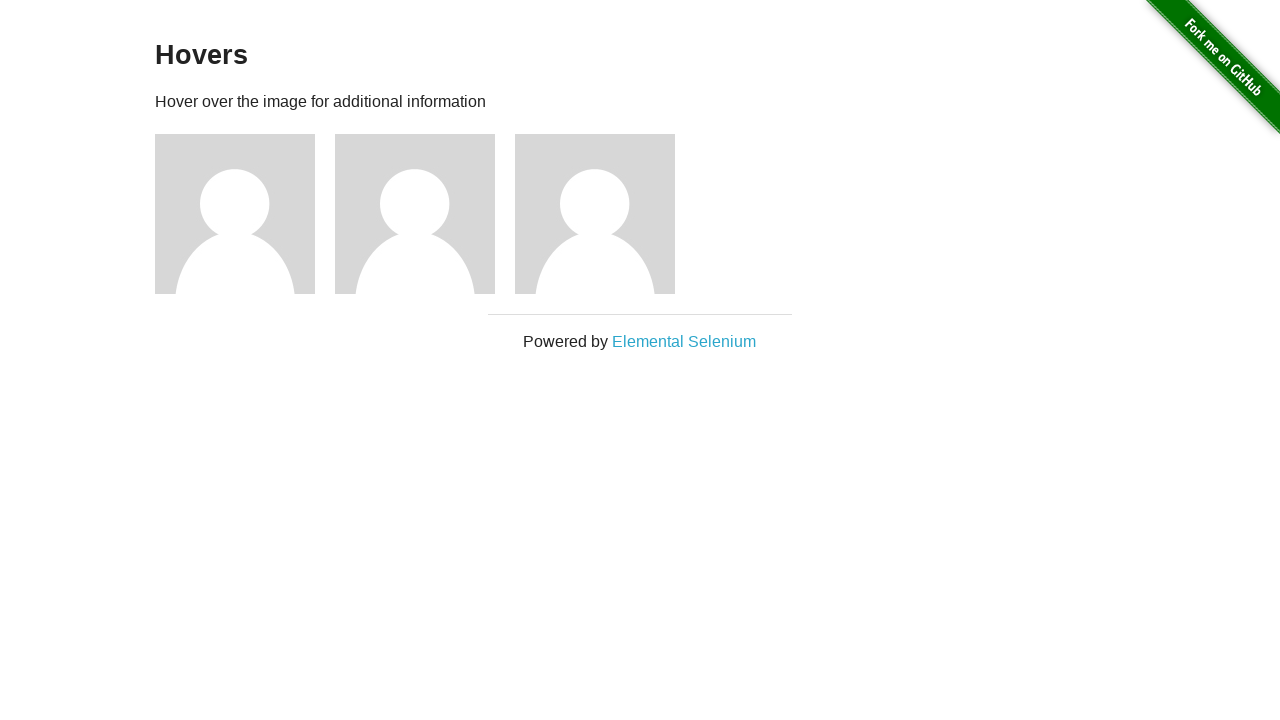

Waited for figure elements to be visible
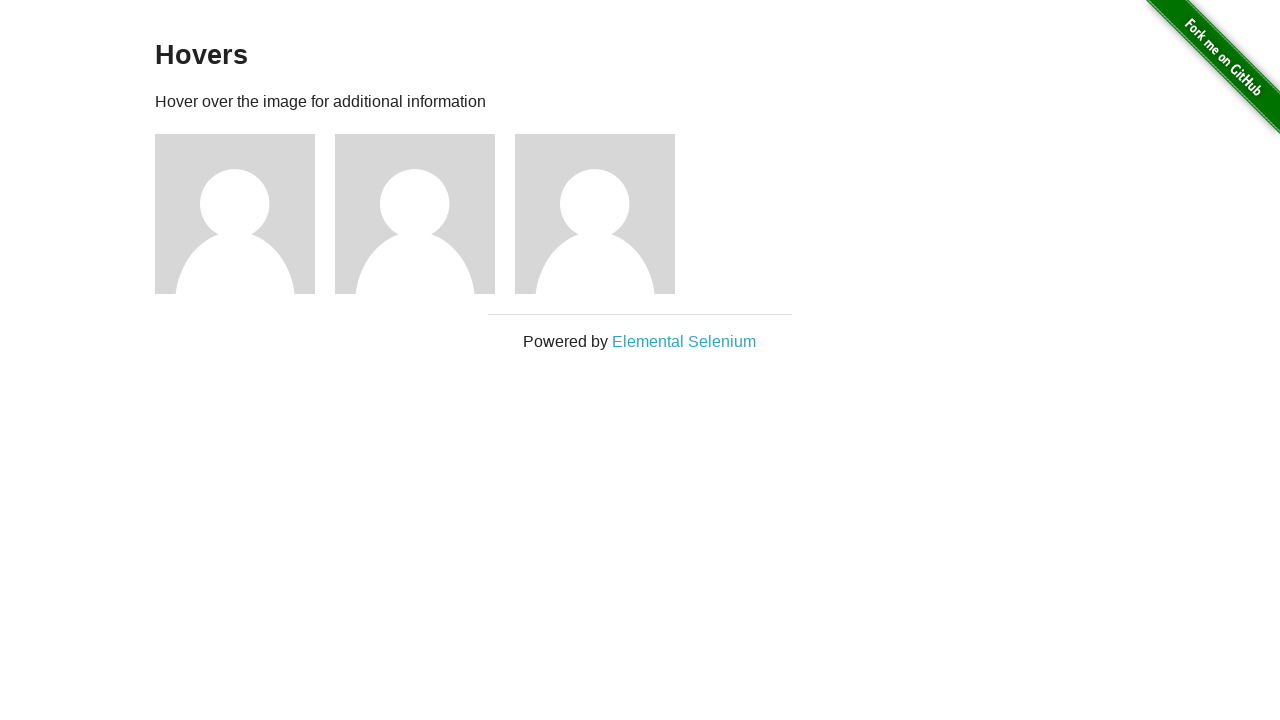

Located the first figure element
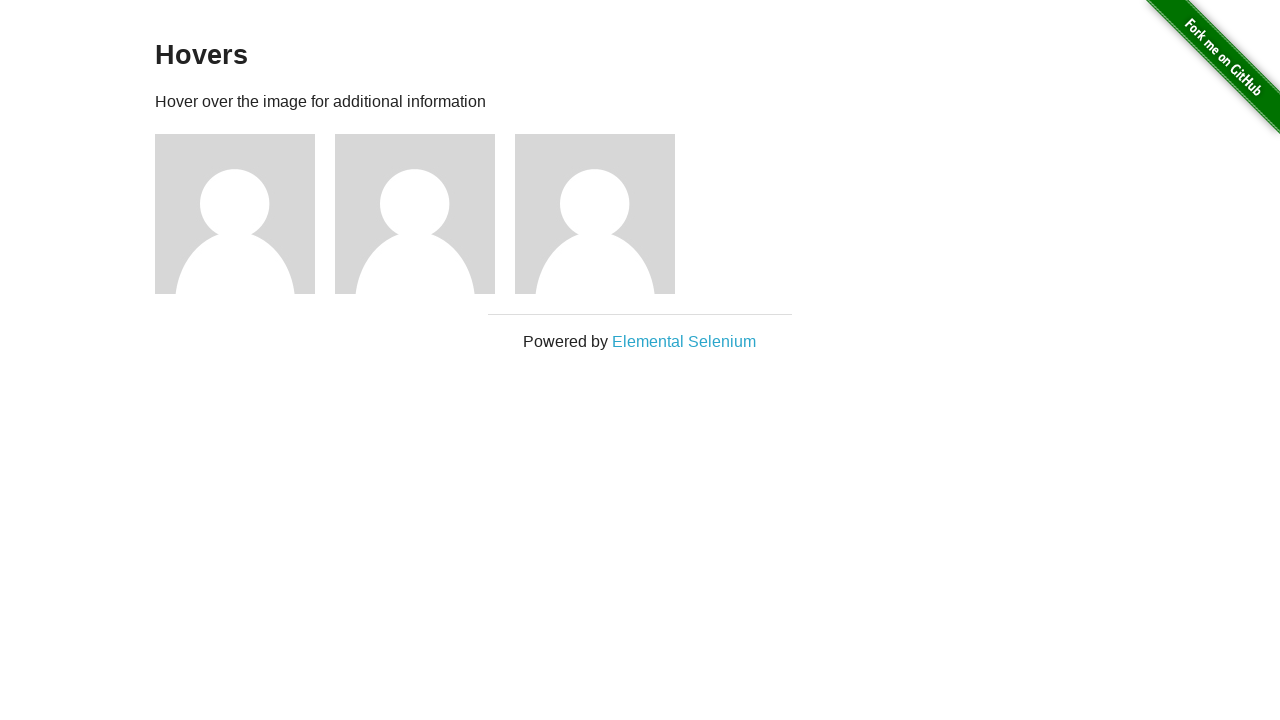

Hovered over the first figure element to reveal user profile link at (245, 214) on .figure >> nth=0
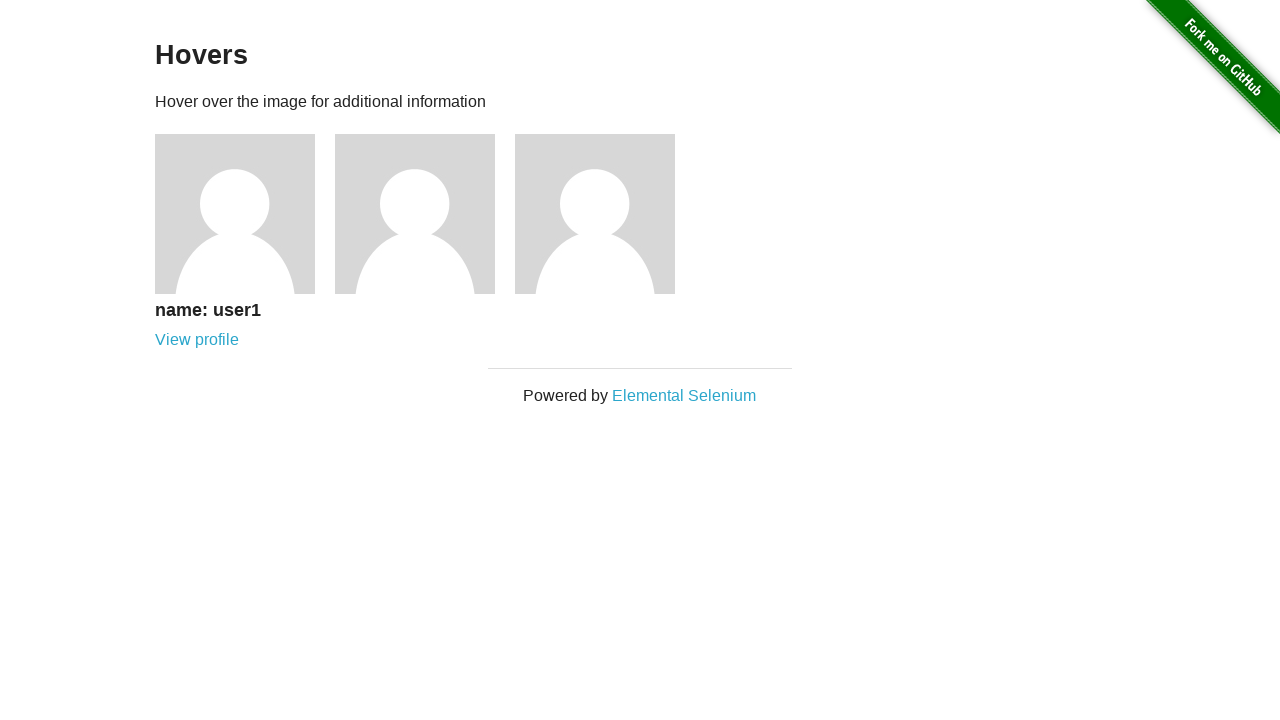

Clicked on the user profile link that appeared on hover at (197, 340) on a[href='/users/1']
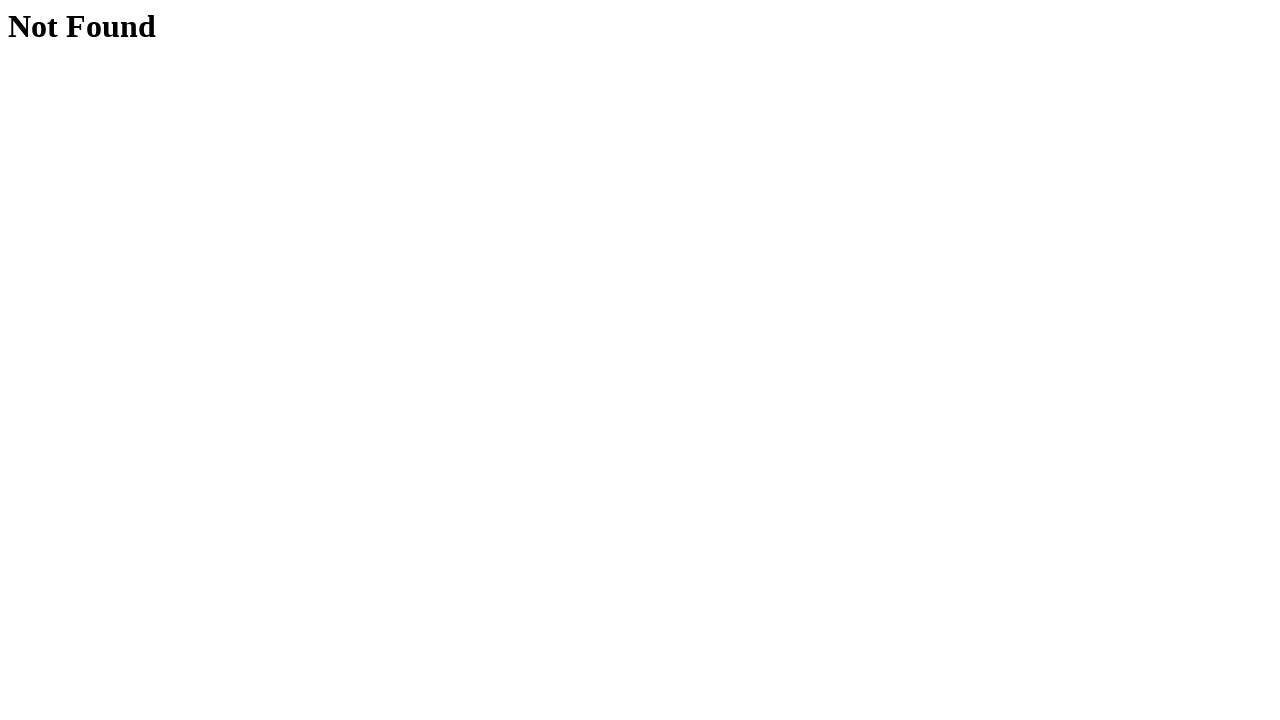

Verified navigation to user profile page (URL matched /users/1)
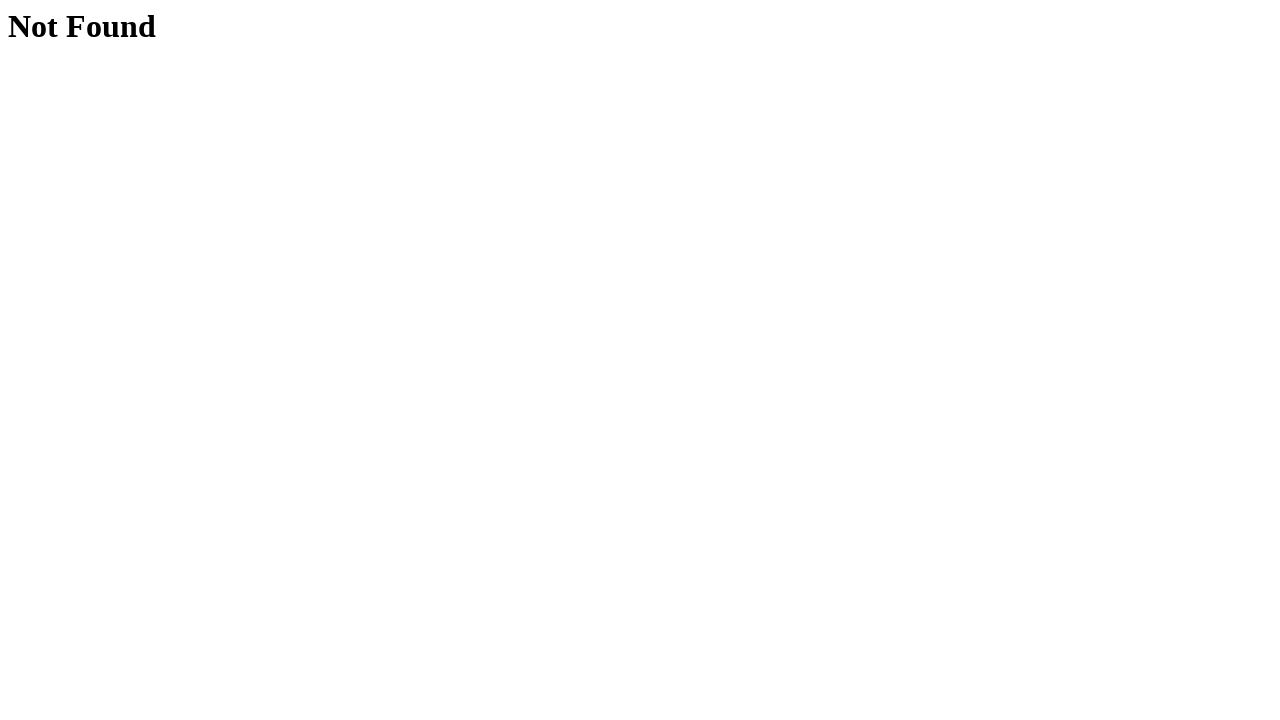

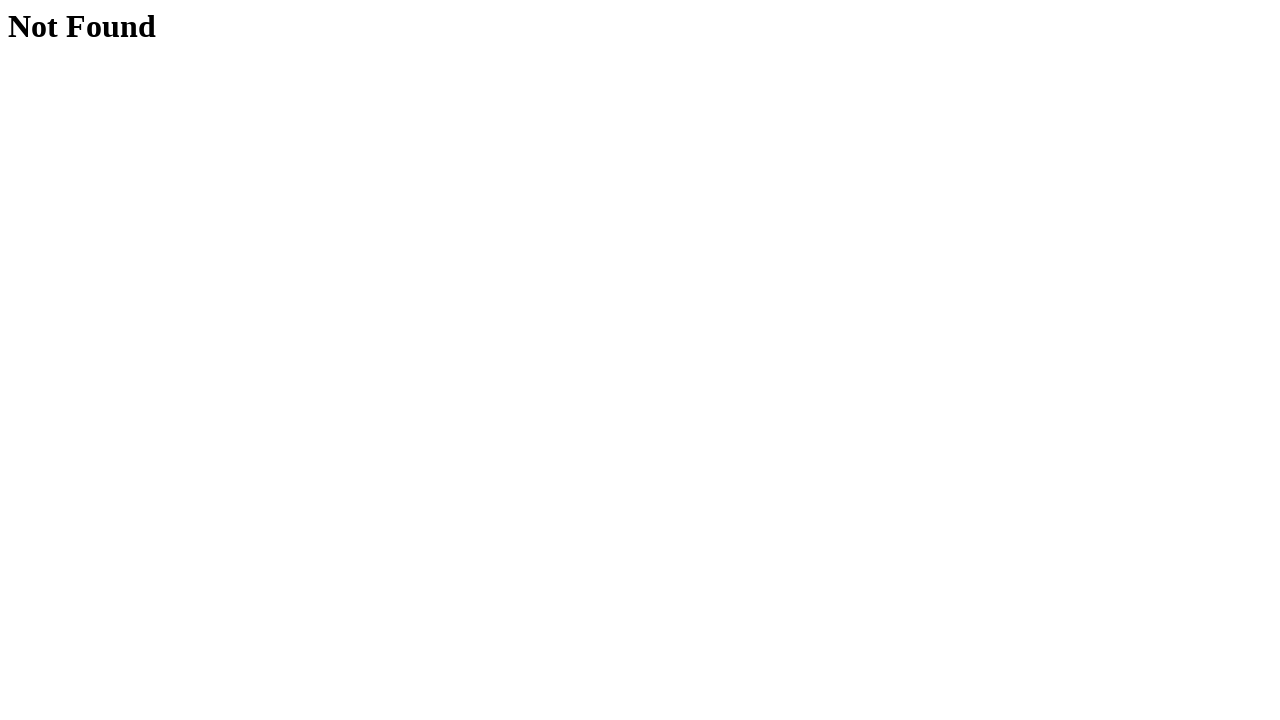